Tests e-commerce functionality by searching for products containing "ber", adding all matching products to the cart, and opening the cart view.

Starting URL: https://rahulshettyacademy.com/seleniumPractise/#/

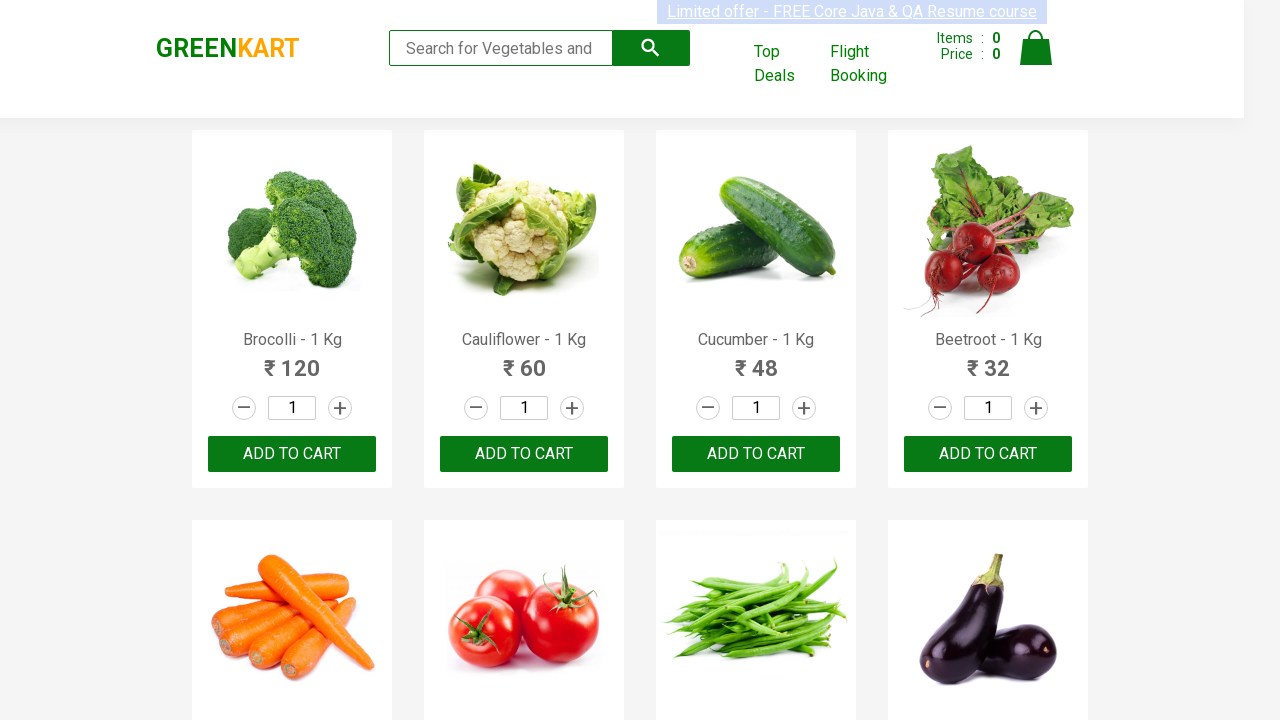

Filled search field with 'ber' on input.search-keyword
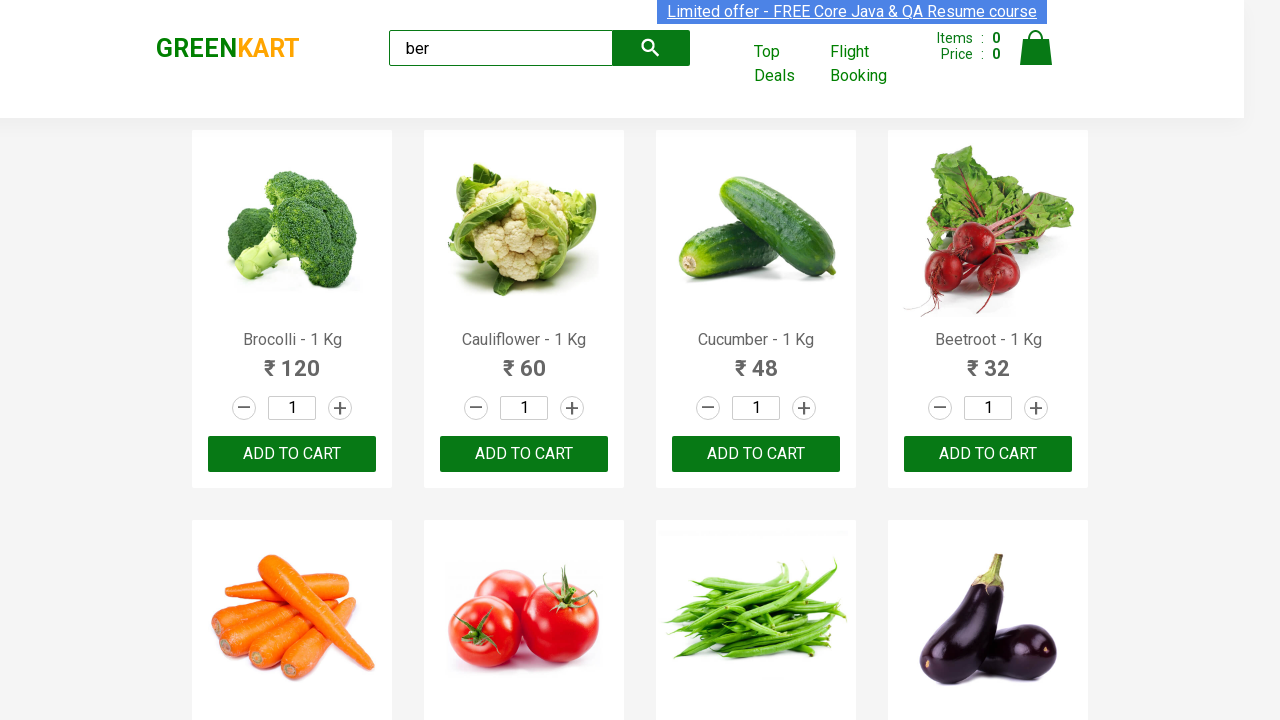

Waited 2000ms for search results to load
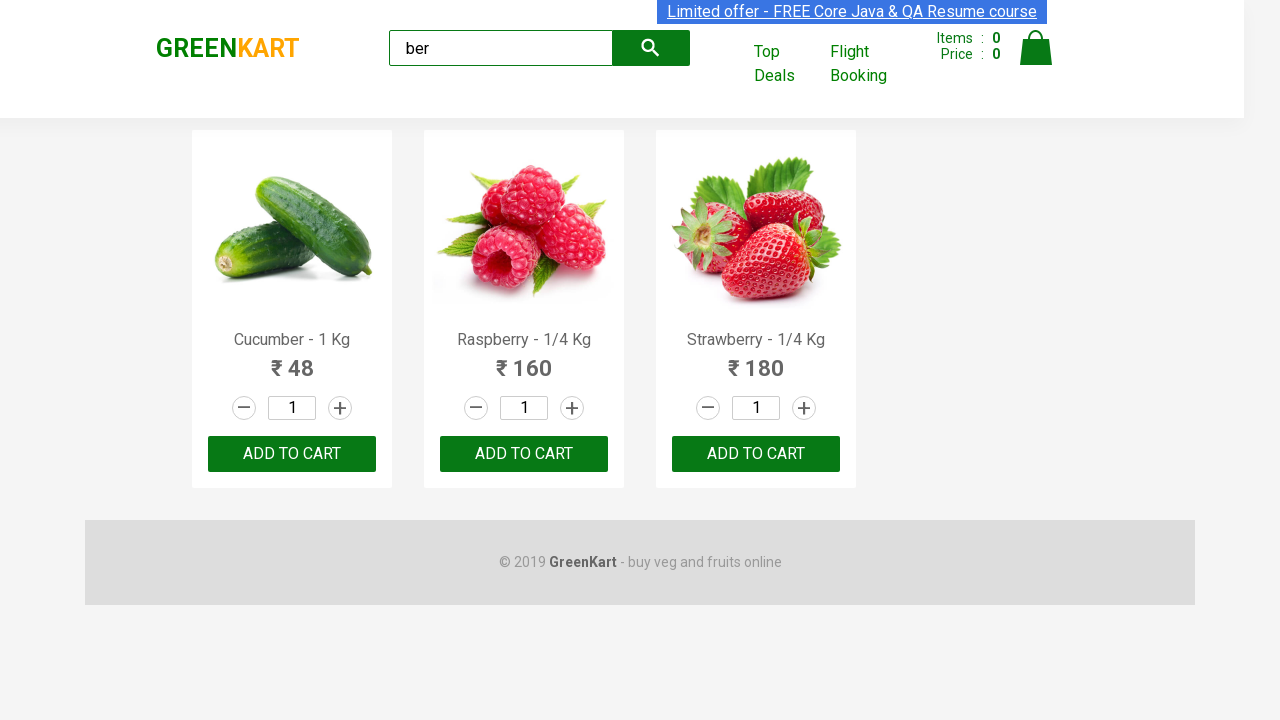

Product items became visible
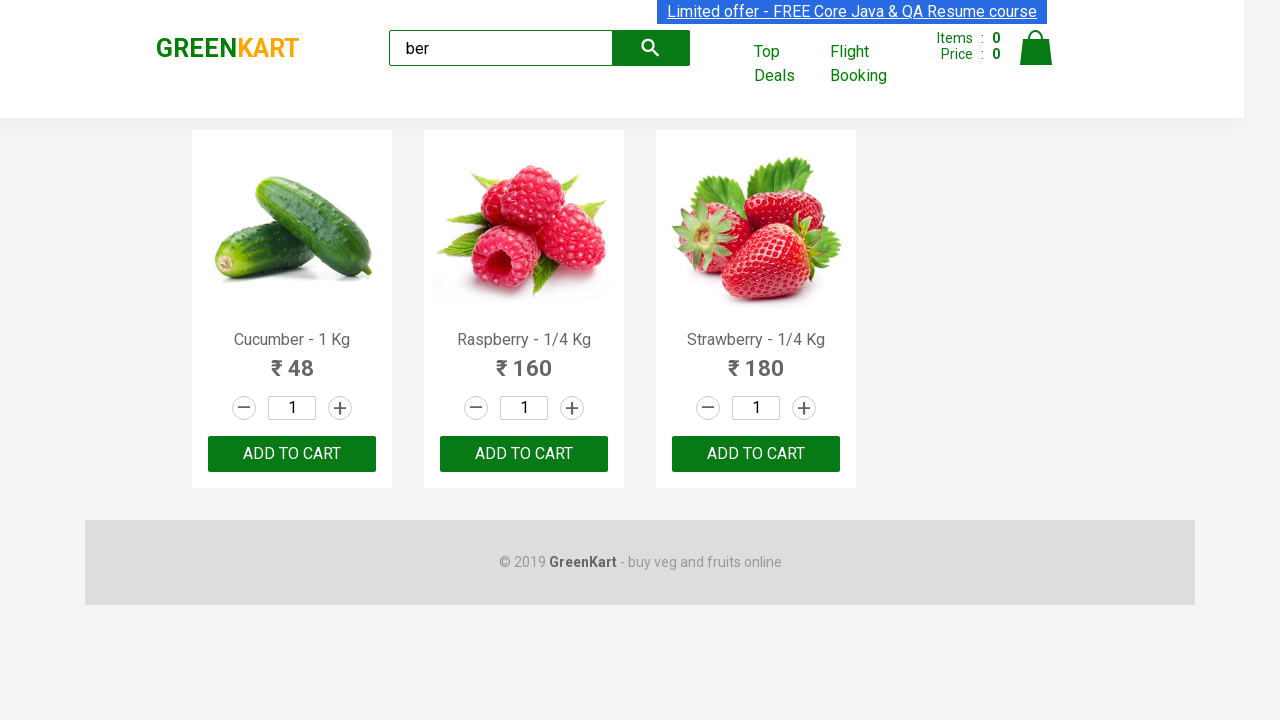

Found 3 'Add to cart' buttons
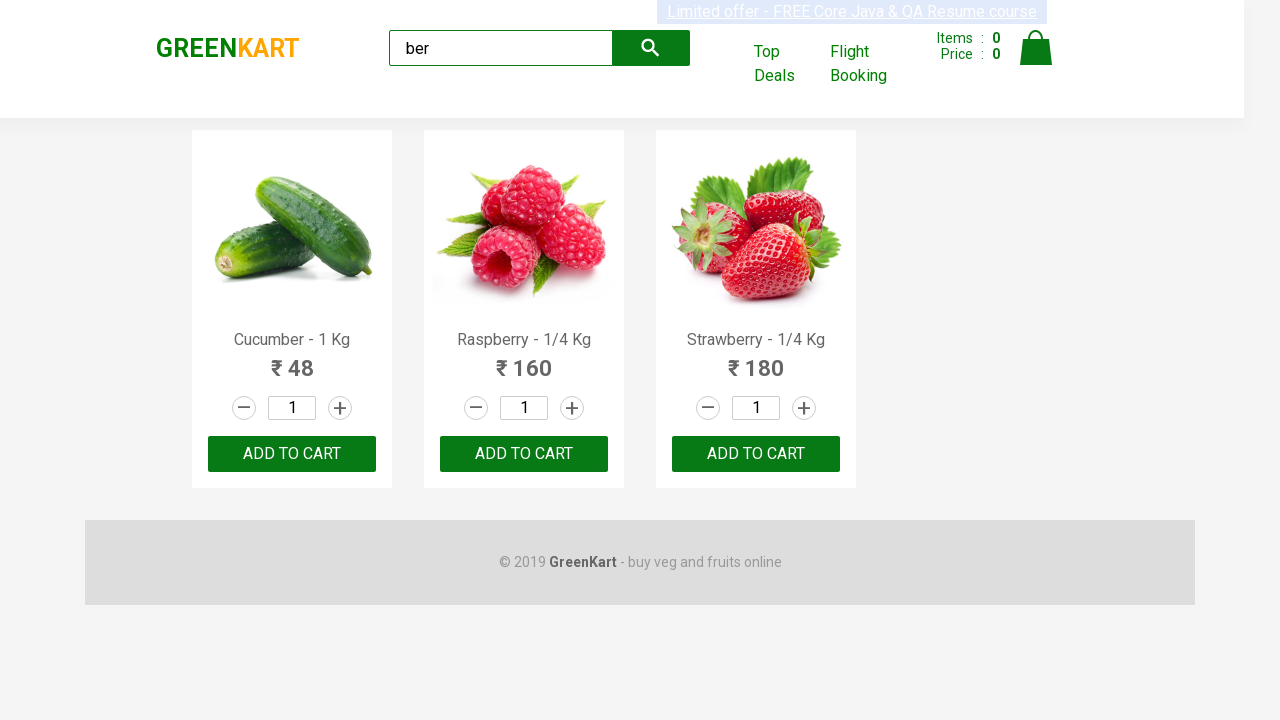

Clicked 'Add to cart' button 1 of 3 at (292, 454) on xpath=//div[@class='product-action']/button >> nth=0
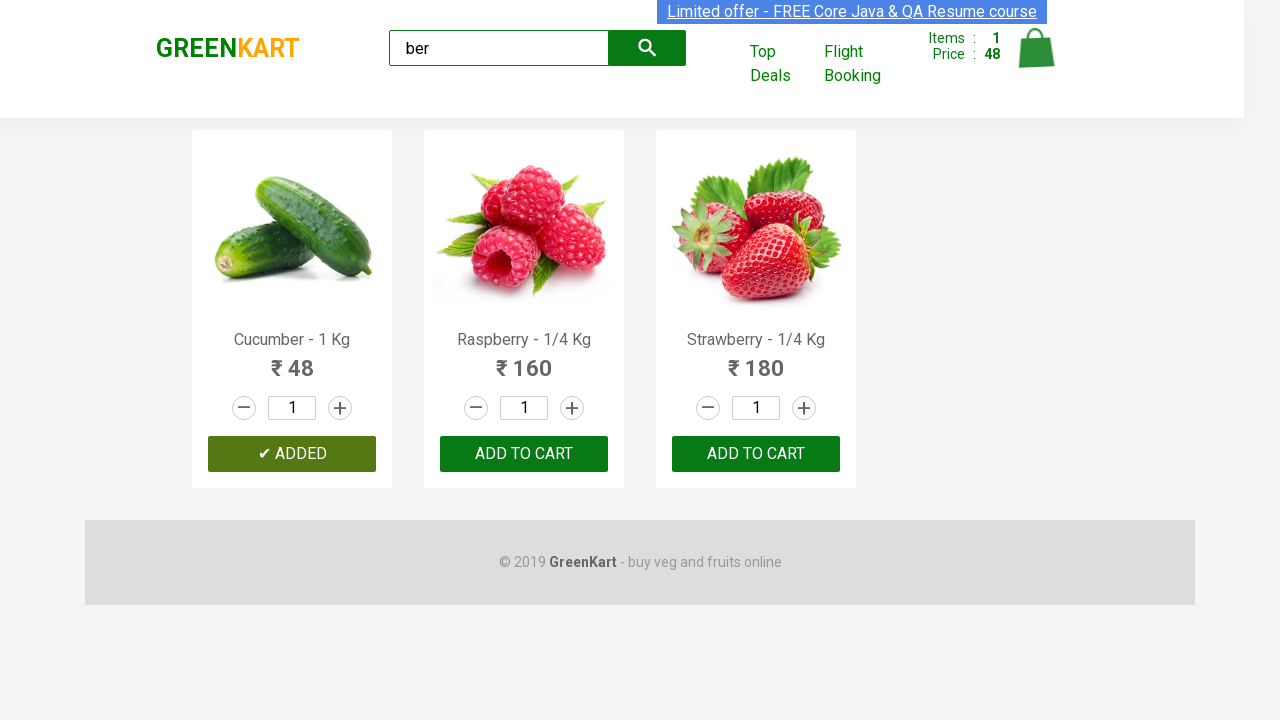

Clicked 'Add to cart' button 2 of 3 at (524, 454) on xpath=//div[@class='product-action']/button >> nth=1
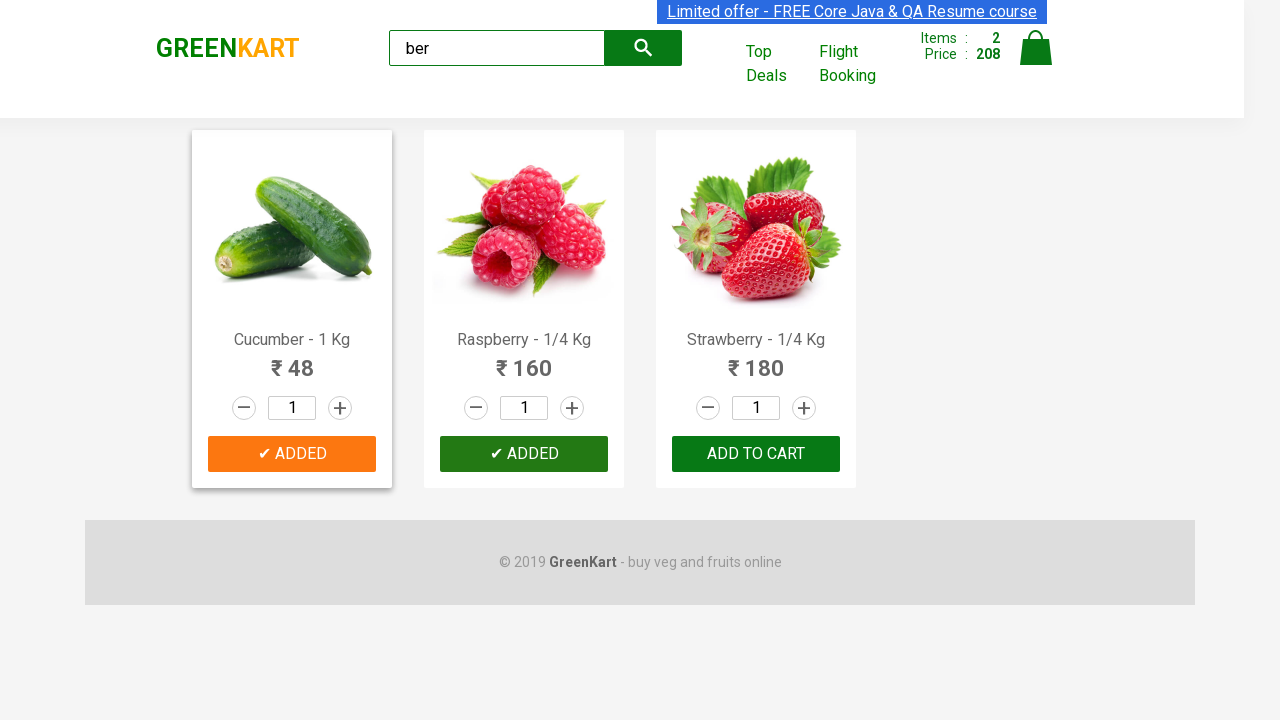

Clicked 'Add to cart' button 3 of 3 at (756, 454) on xpath=//div[@class='product-action']/button >> nth=2
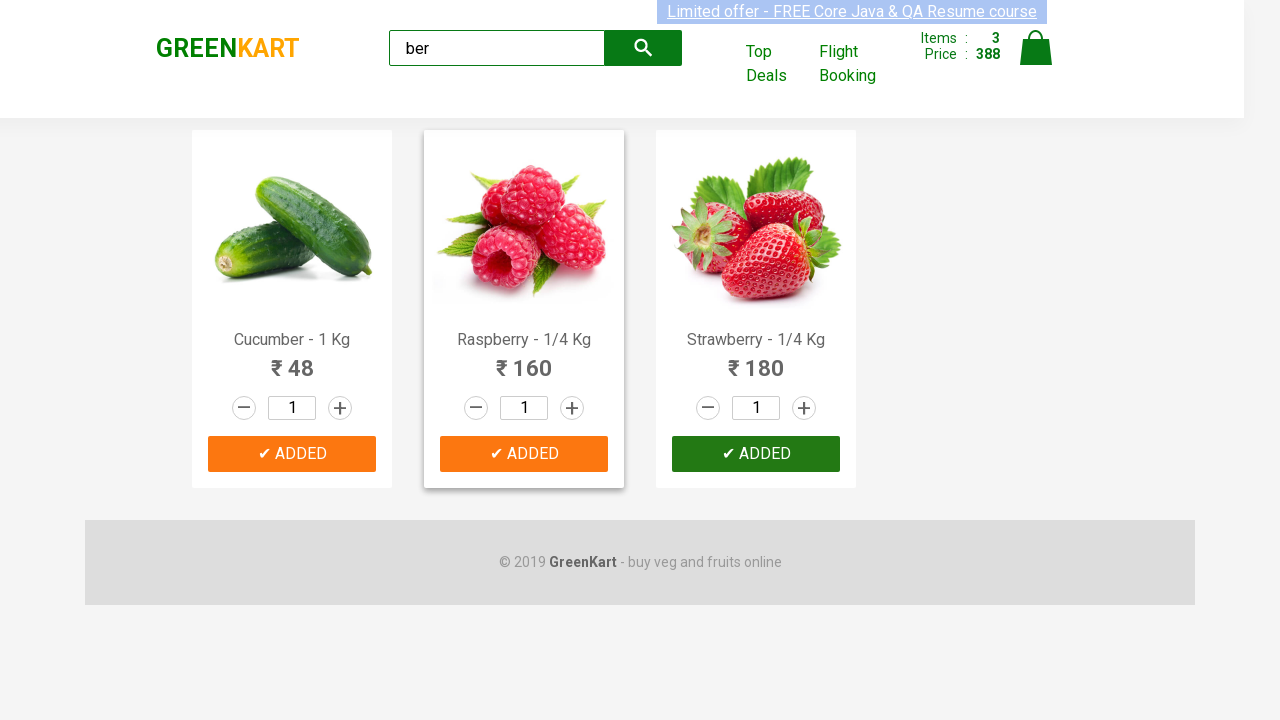

Clicked cart icon to open cart view at (1036, 48) on img[alt='Cart']
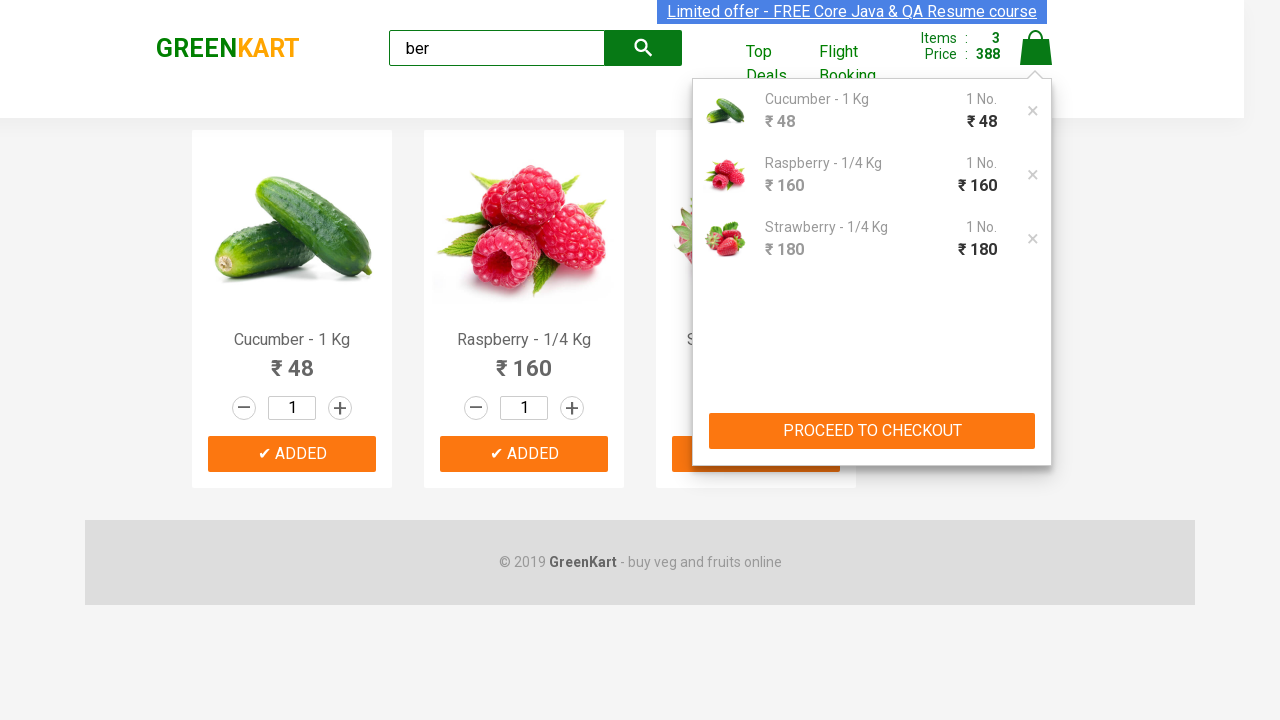

Clicked 'PROCEED TO CHECKOUT' button at (872, 431) on xpath=//button[text()='PROCEED TO CHECKOUT']
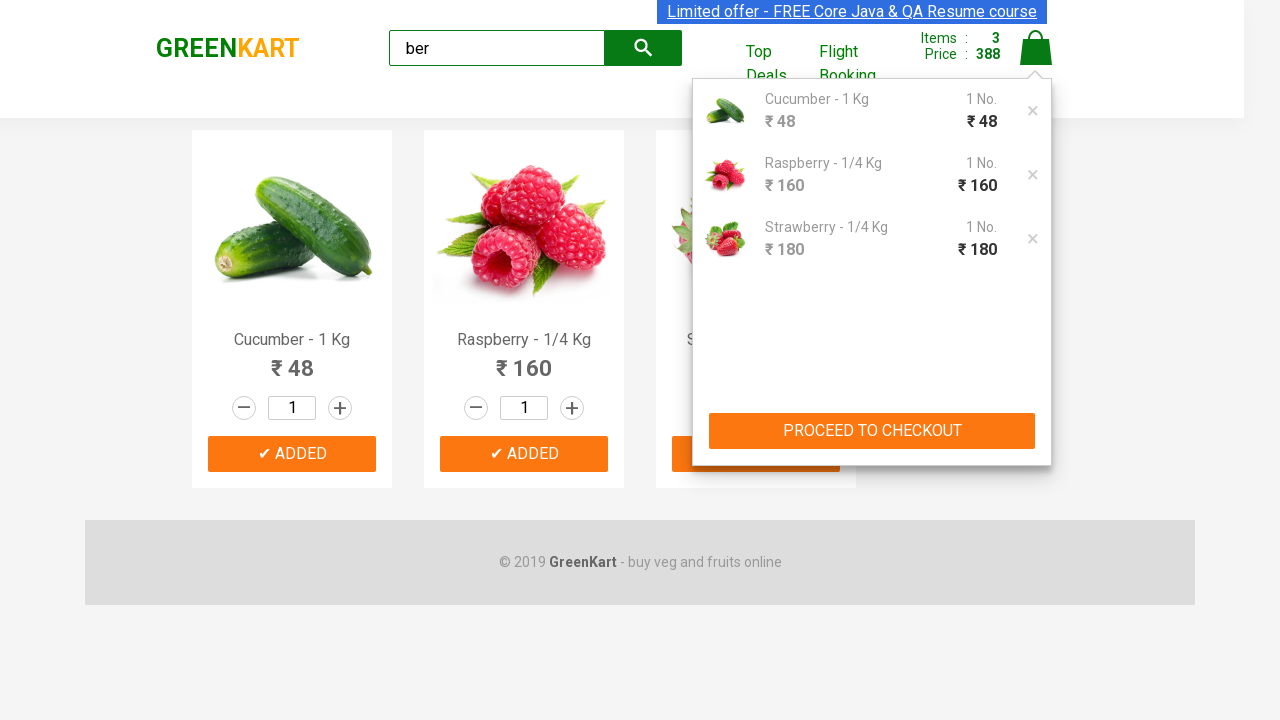

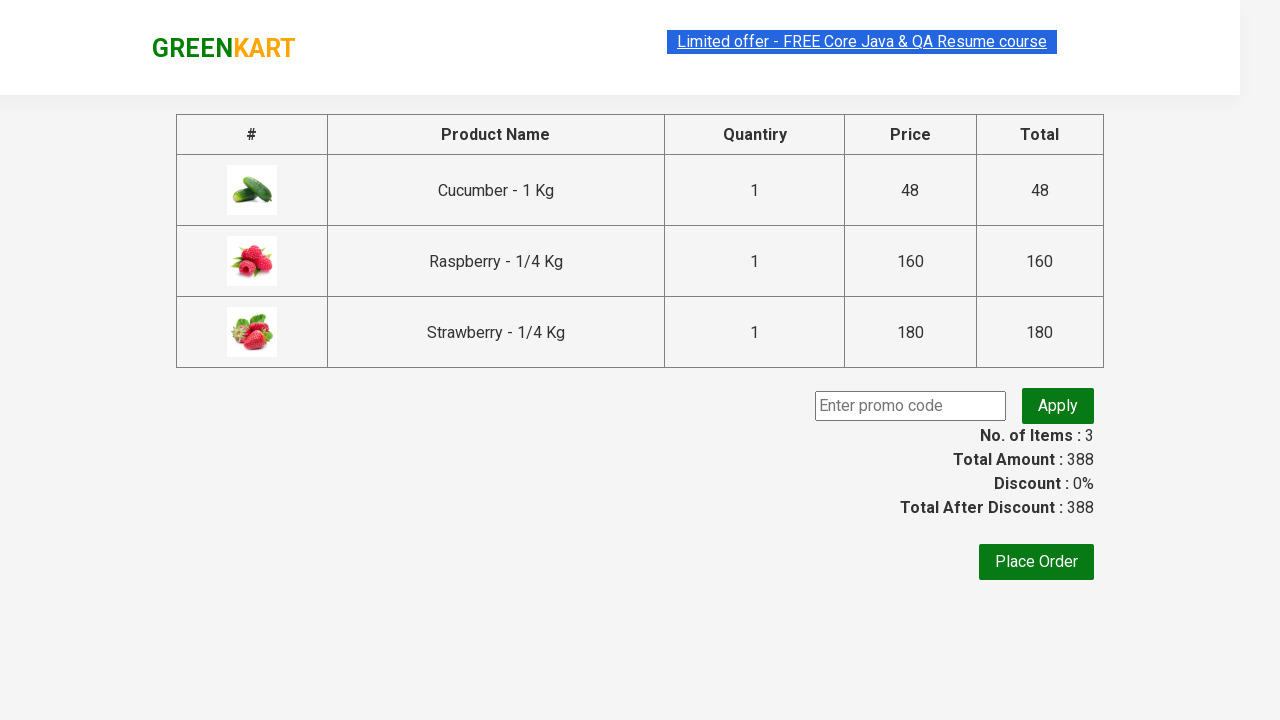